Tests adding a product to cart from the Recommended Items section at the bottom of the homepage, then verifies the product appears in the cart page.

Starting URL: http://automationexercise.com

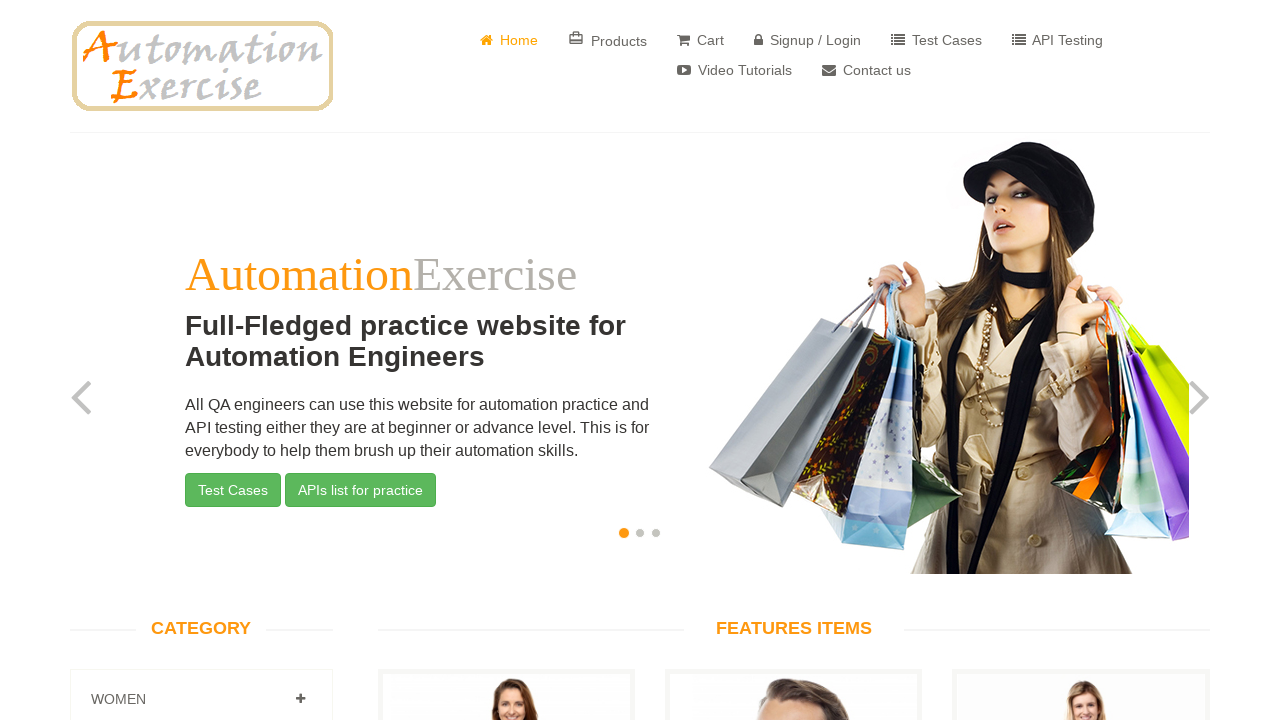

Scrolled to Recommended Items section at bottom of homepage
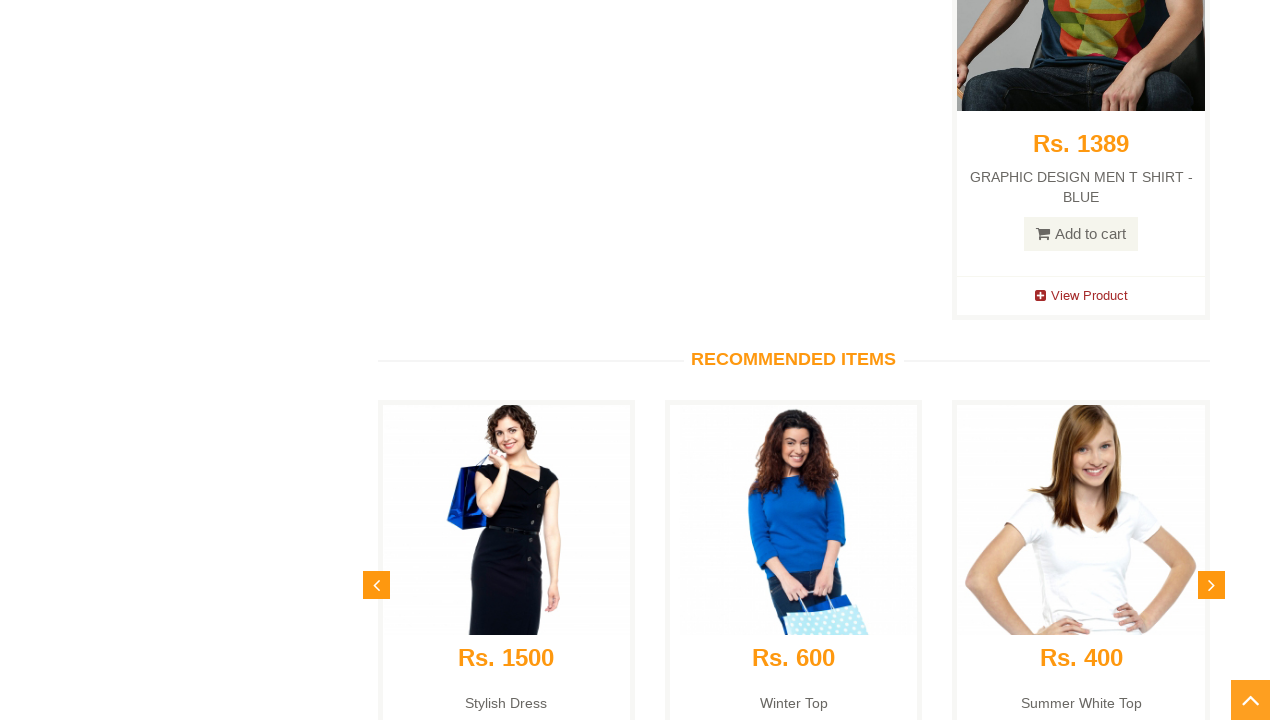

Verified RECOMMENDED ITEMS section is visible
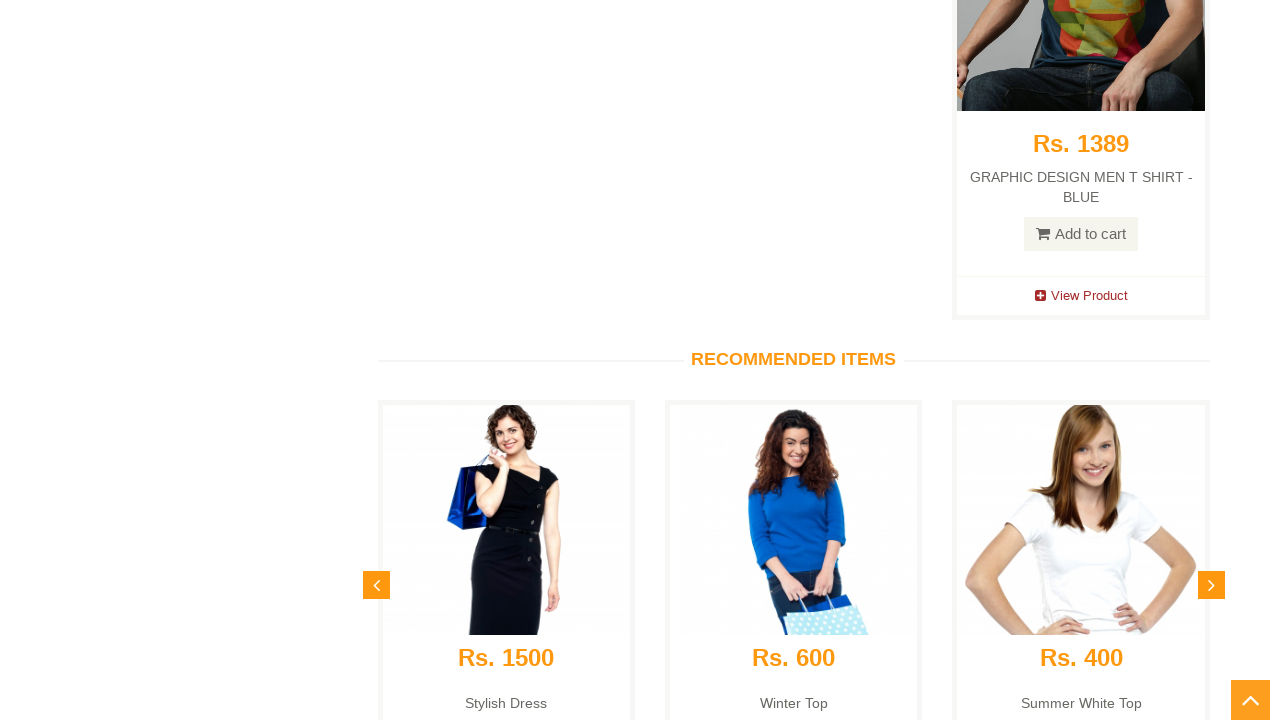

Clicked Add To Cart button on first recommended product at (506, 349) on xpath=(//*[@data-product-id='1'])[3]
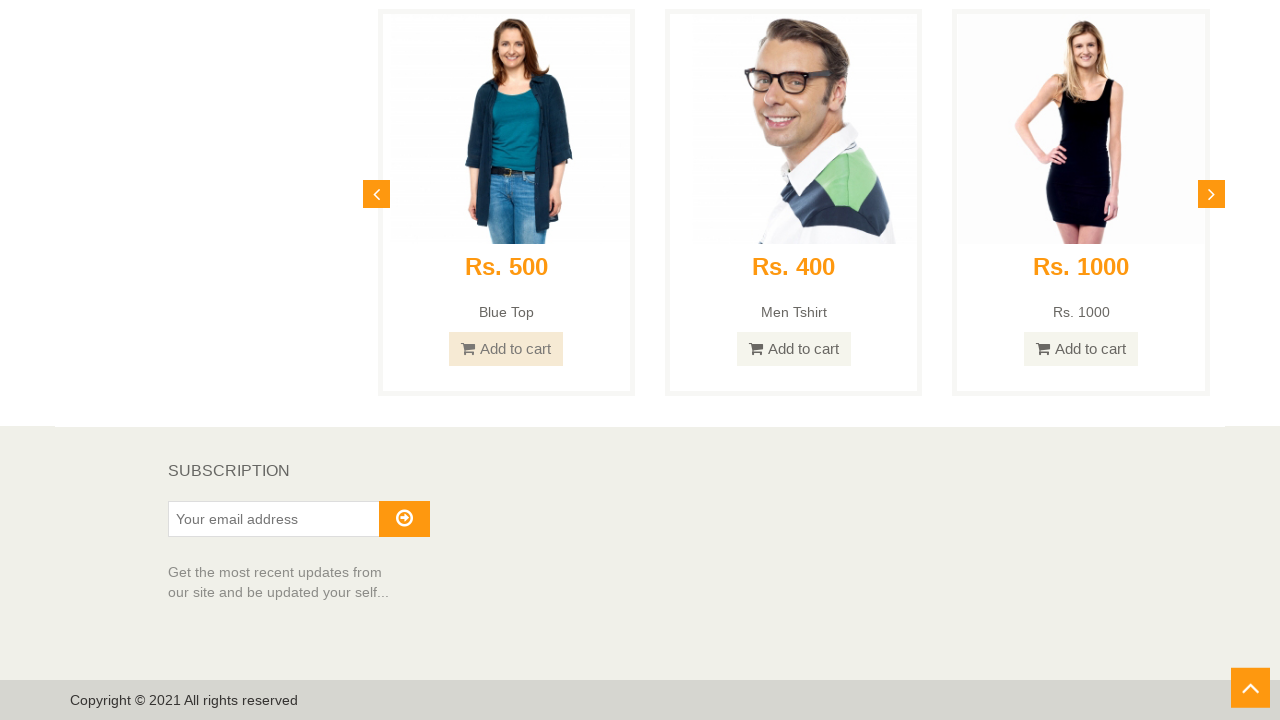

Clicked View Cart button in modal popup at (640, 242) on xpath=(//*[@href='/view_cart'])[2]
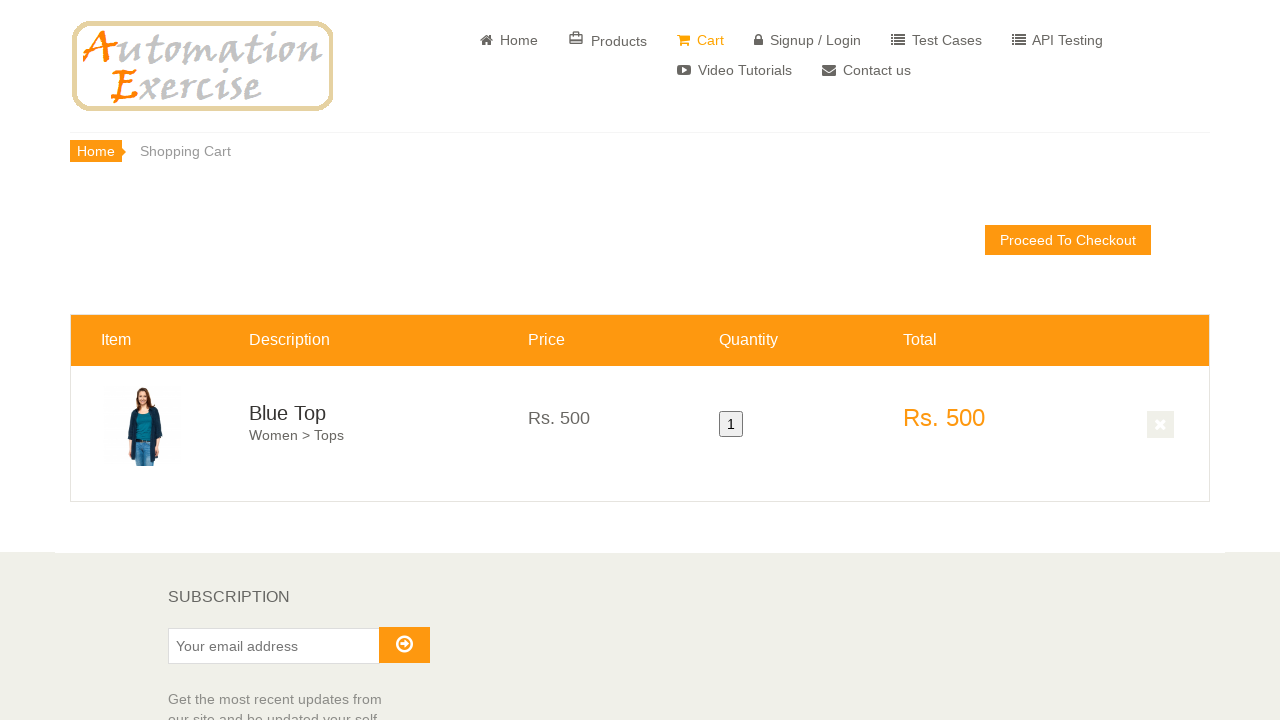

Verified product appears in cart page
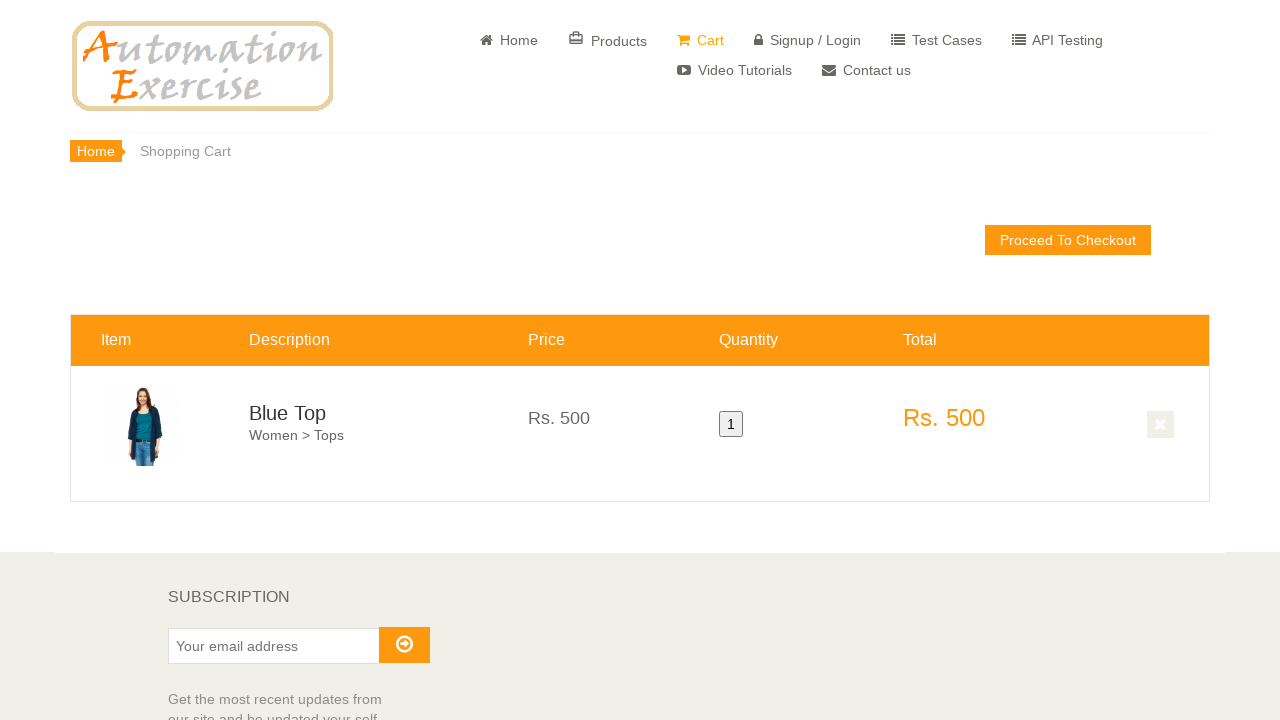

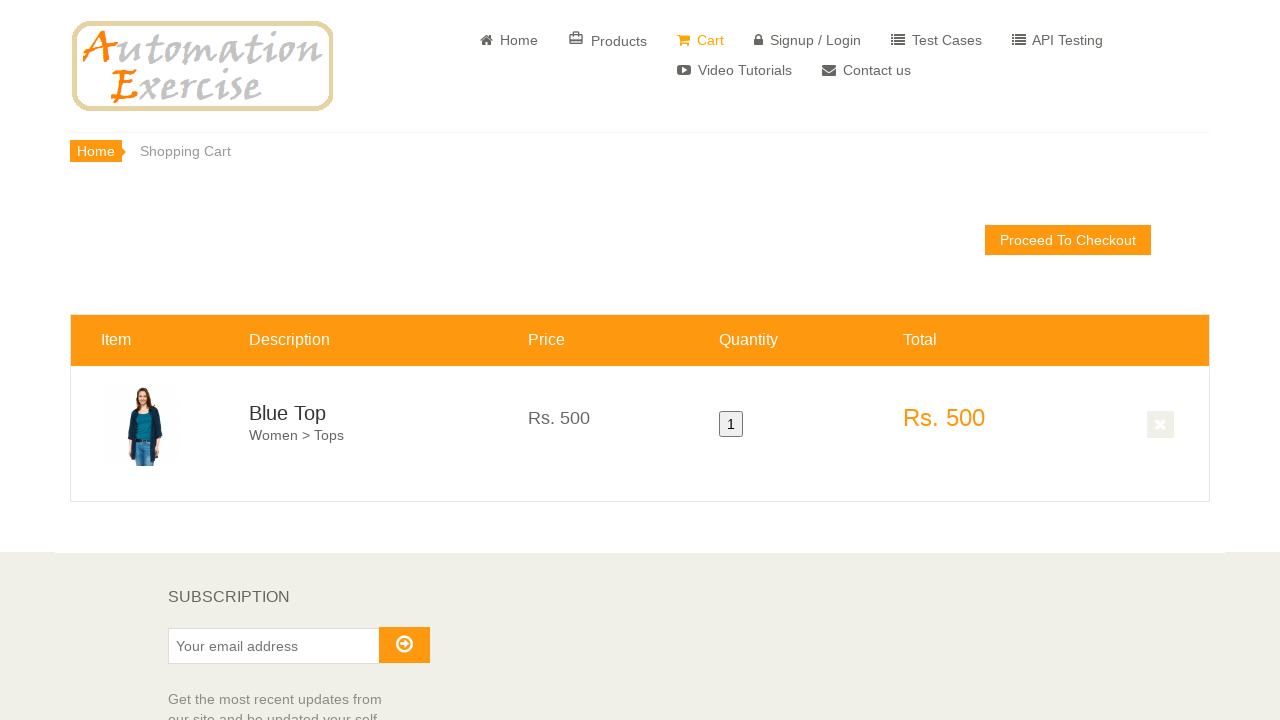